Tests injecting jQuery and jQuery Growl library into a page via JavaScript execution, then displays various growl notification messages (default, error, notice, warning) for debugging purposes.

Starting URL: http://the-internet.herokuapp.com

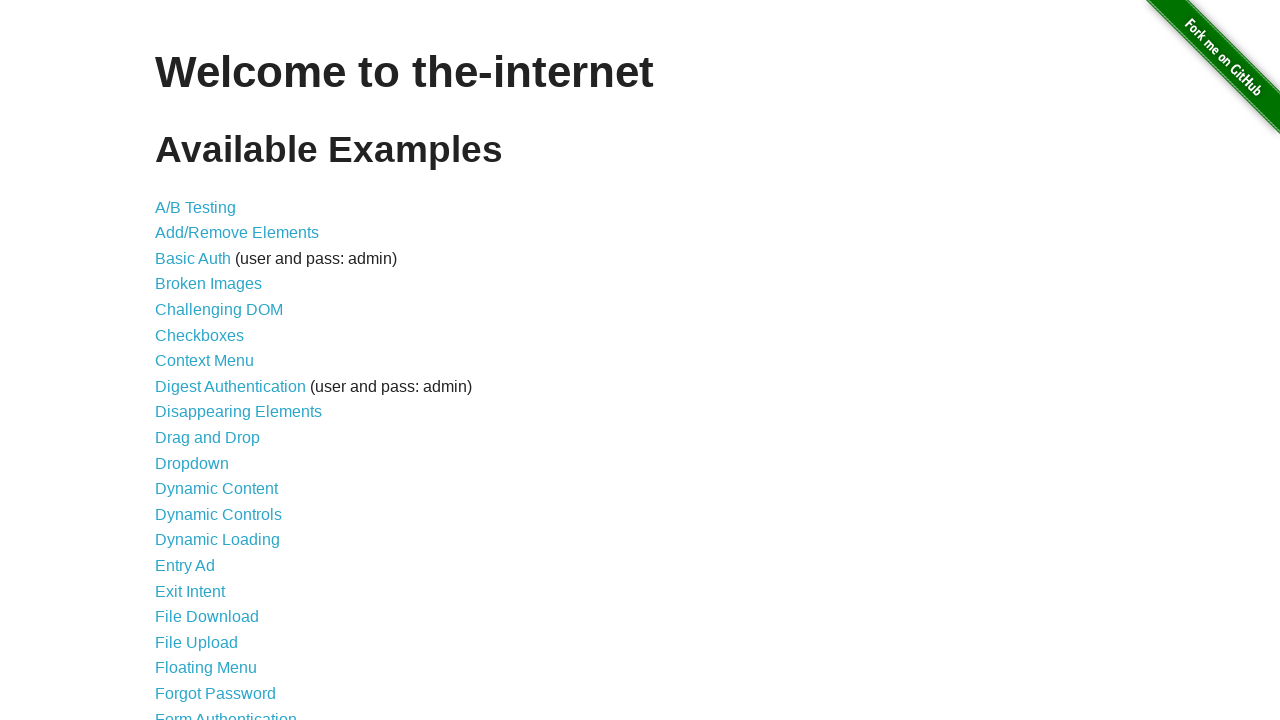

Injected jQuery library into the page
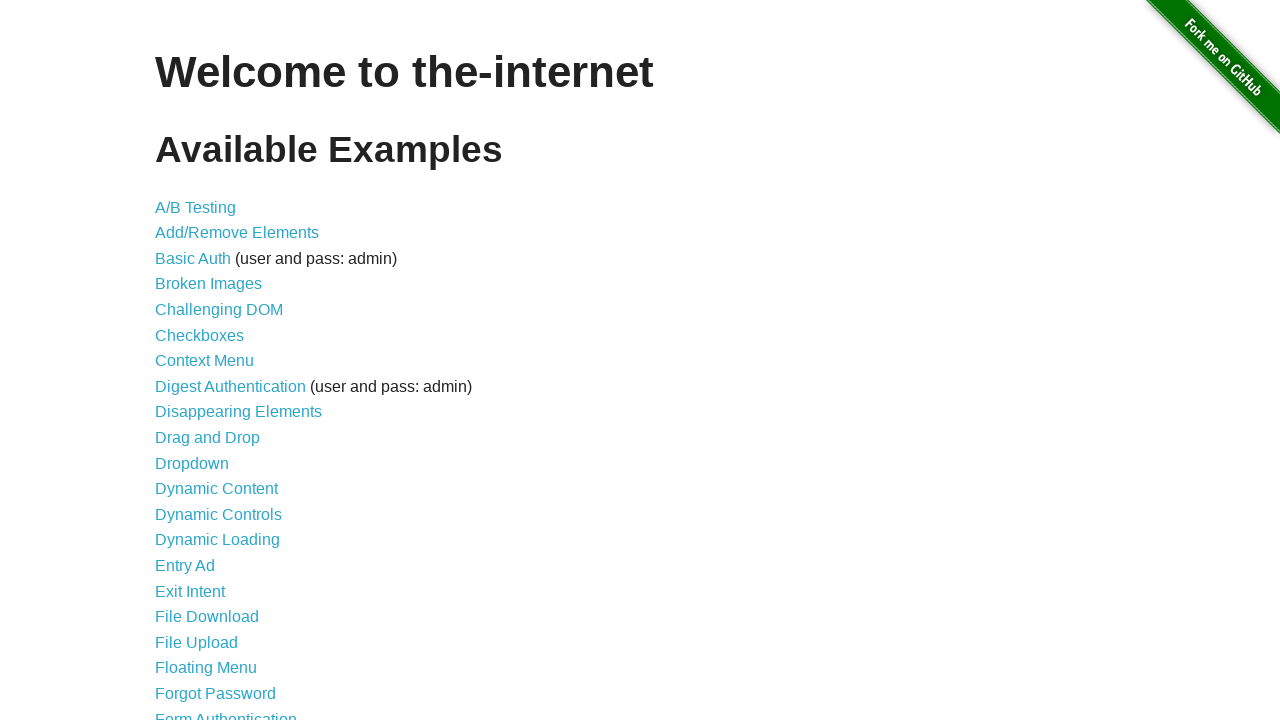

Injected jquery-growl JavaScript library into the page
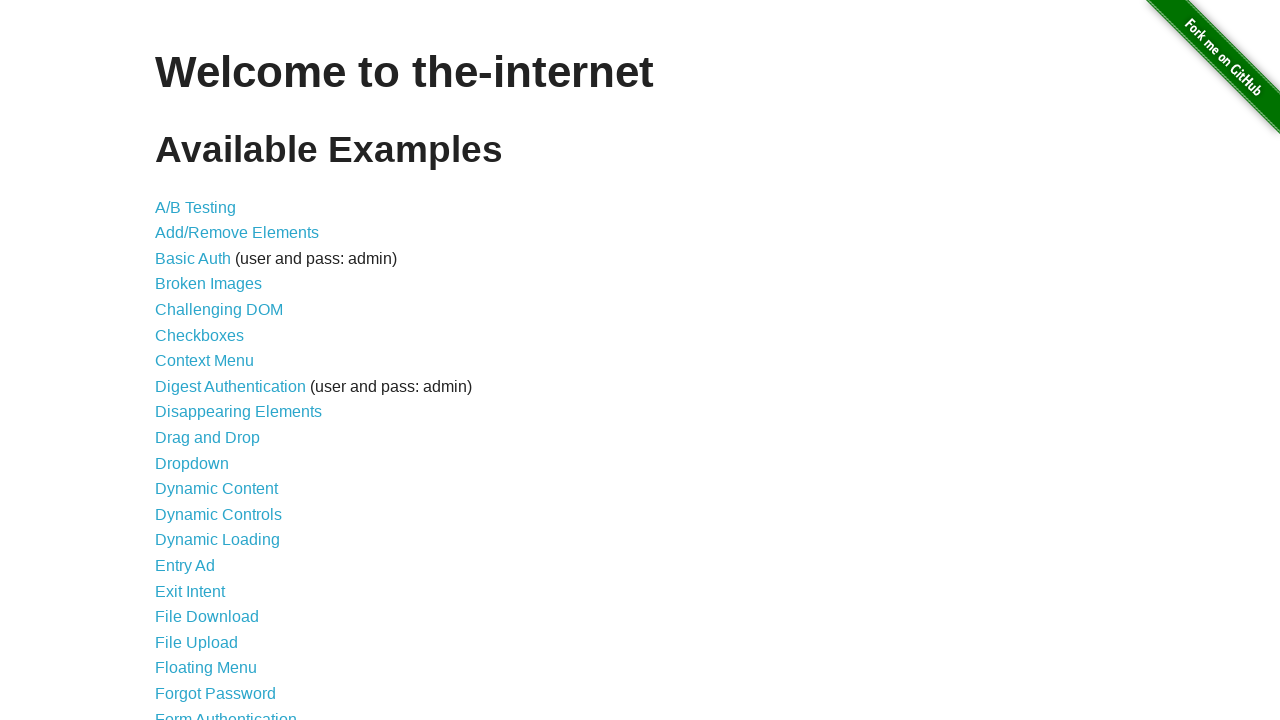

Injected jquery-growl CSS stylesheet into the page
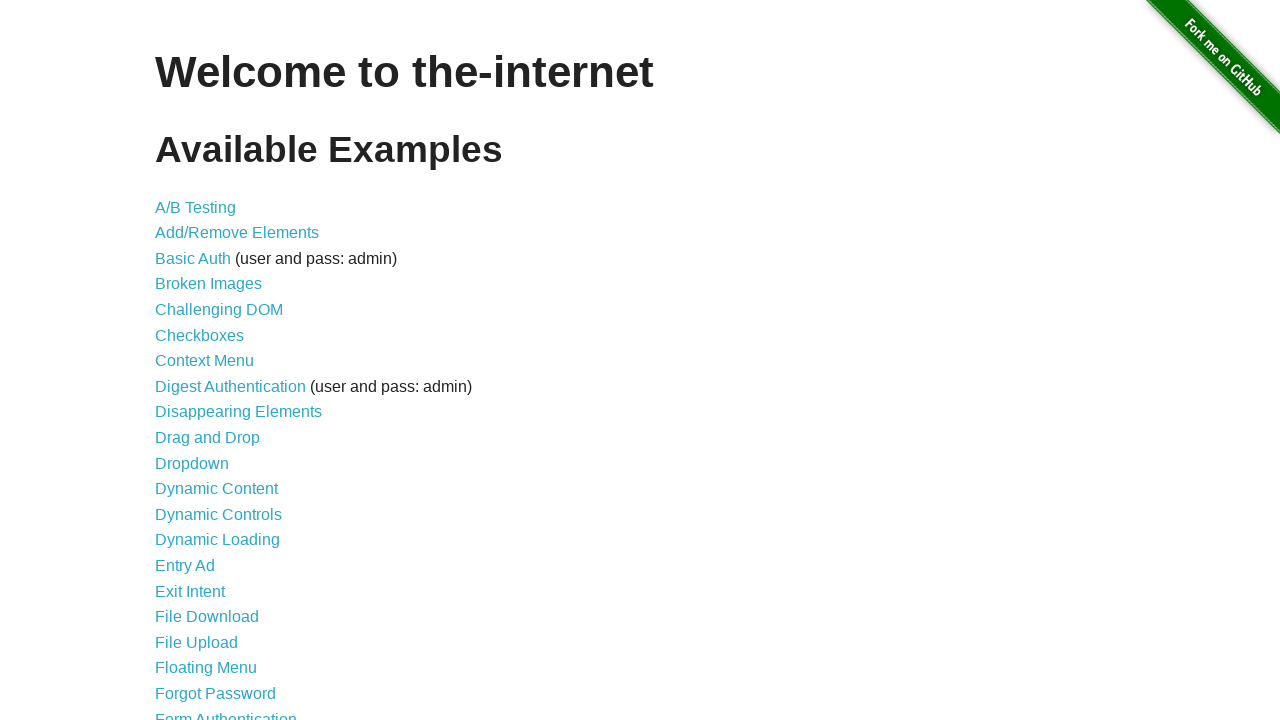

Waited for jQuery and jquery-growl libraries to load
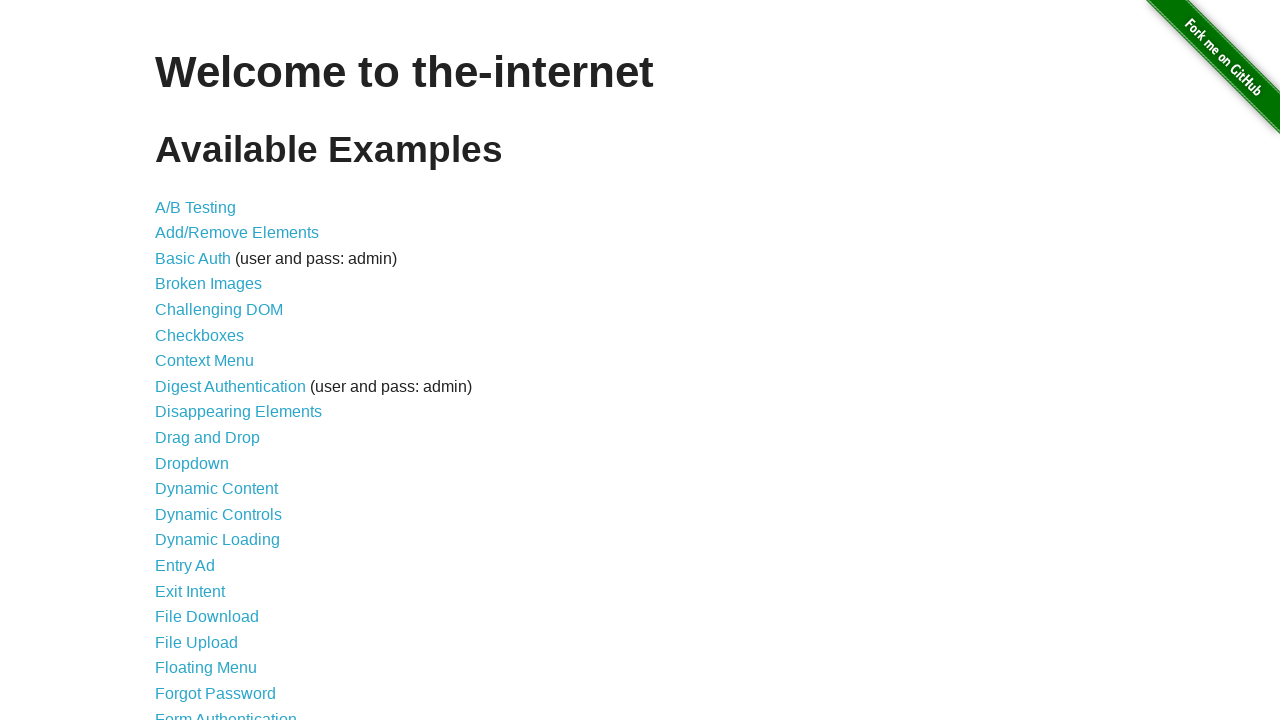

Displayed default growl notification with title 'GET' and message '/'
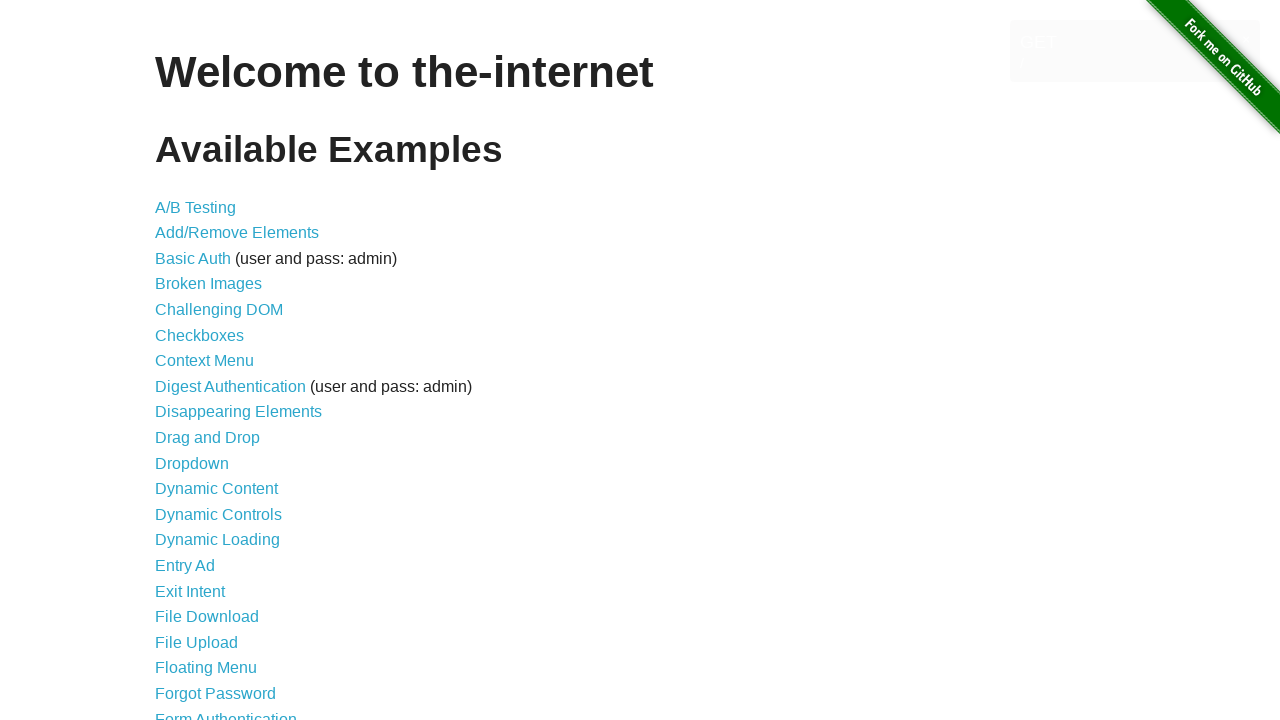

Displayed error growl notification
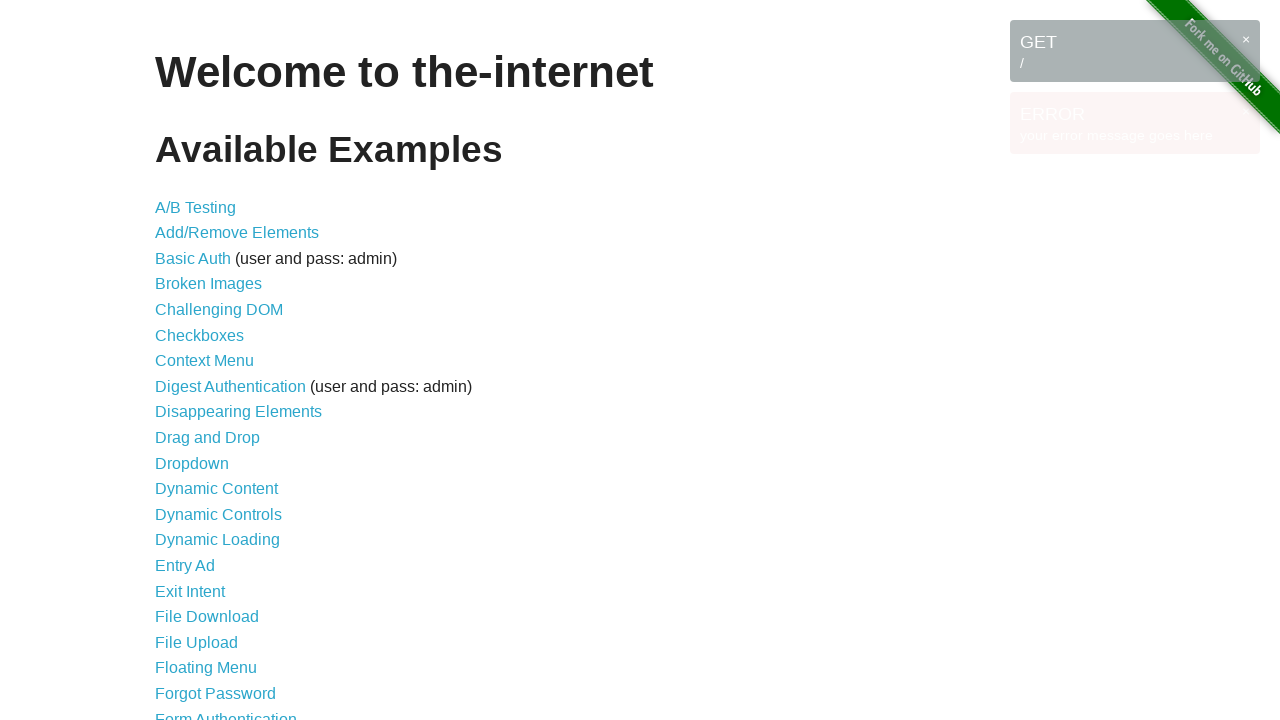

Displayed notice growl notification
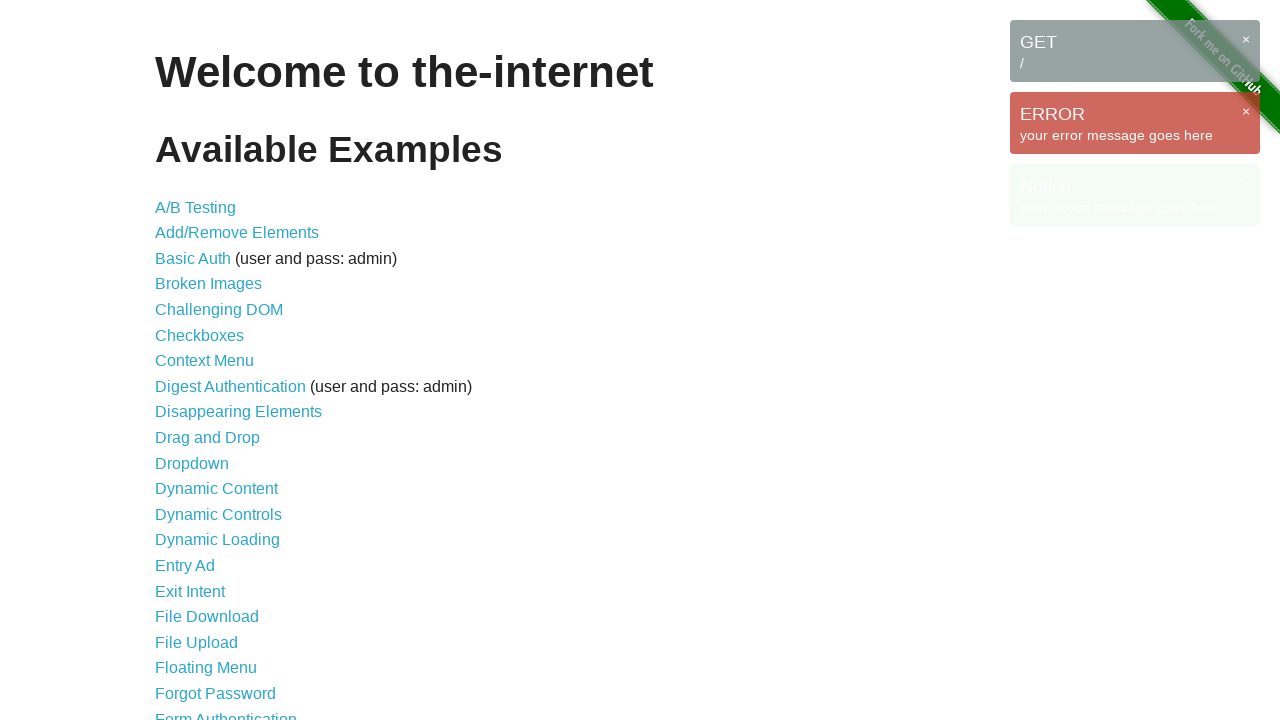

Displayed warning growl notification
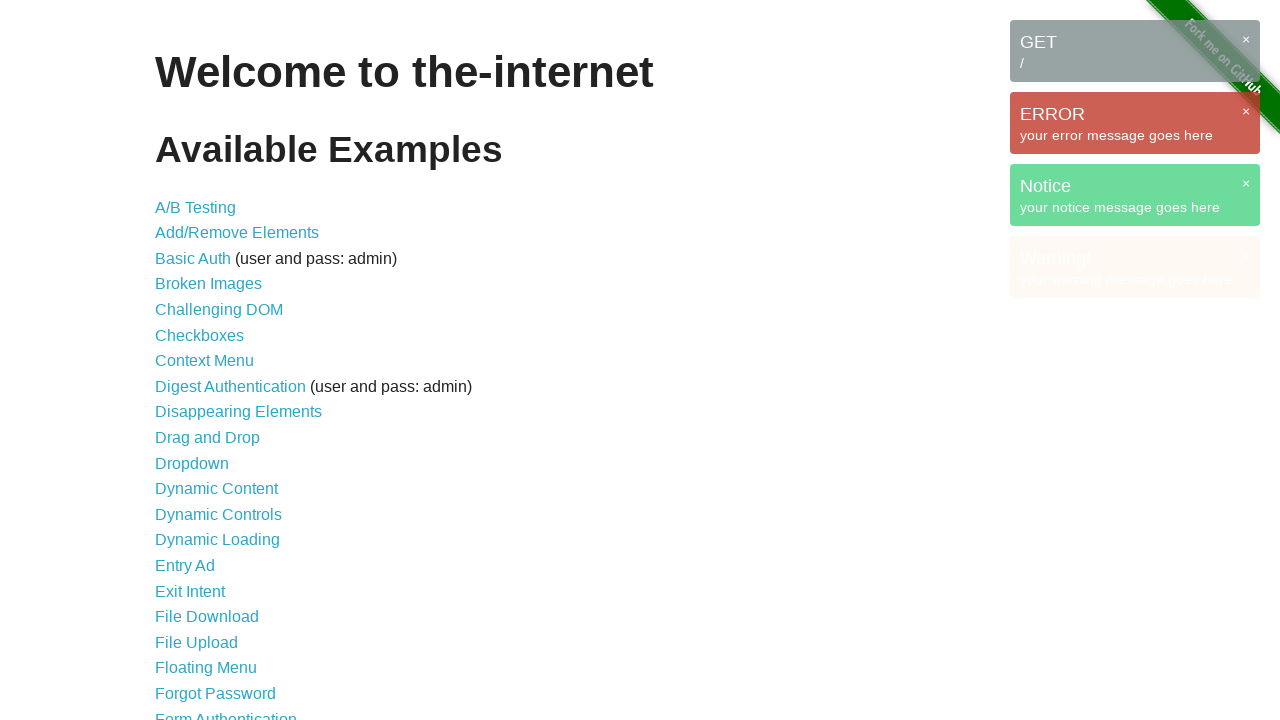

Waited for all growl notifications to be visible on the page
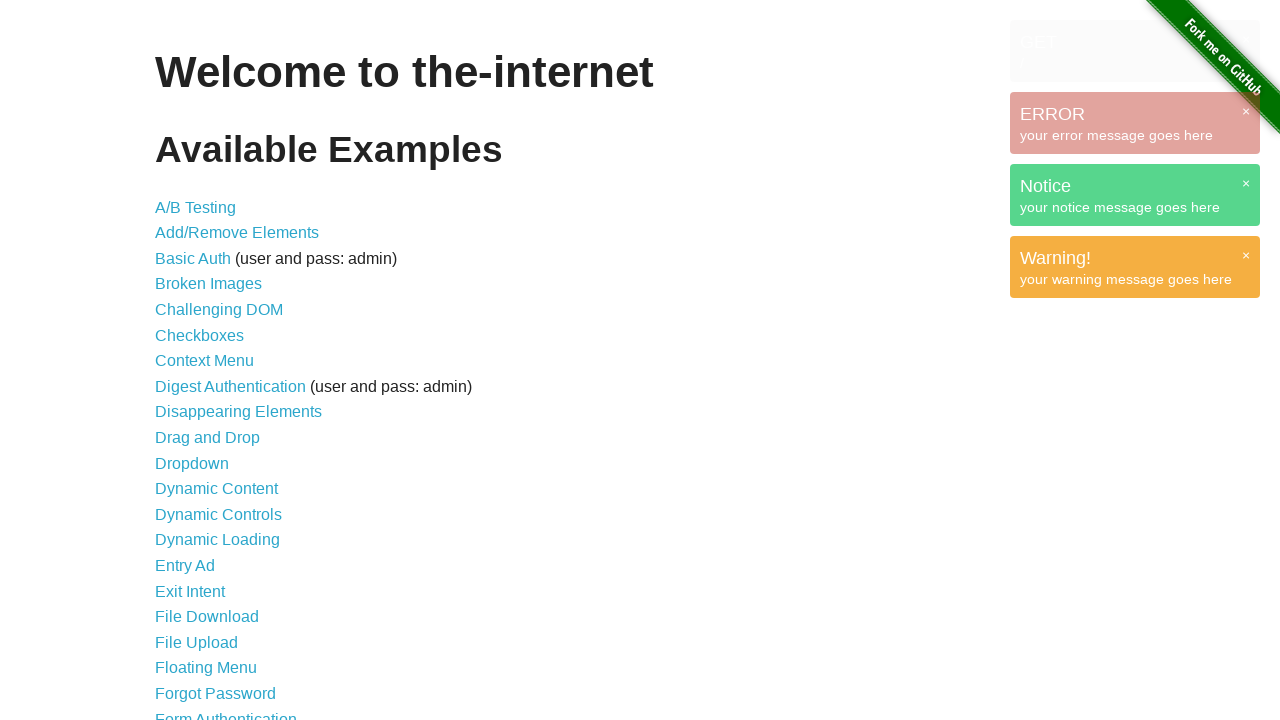

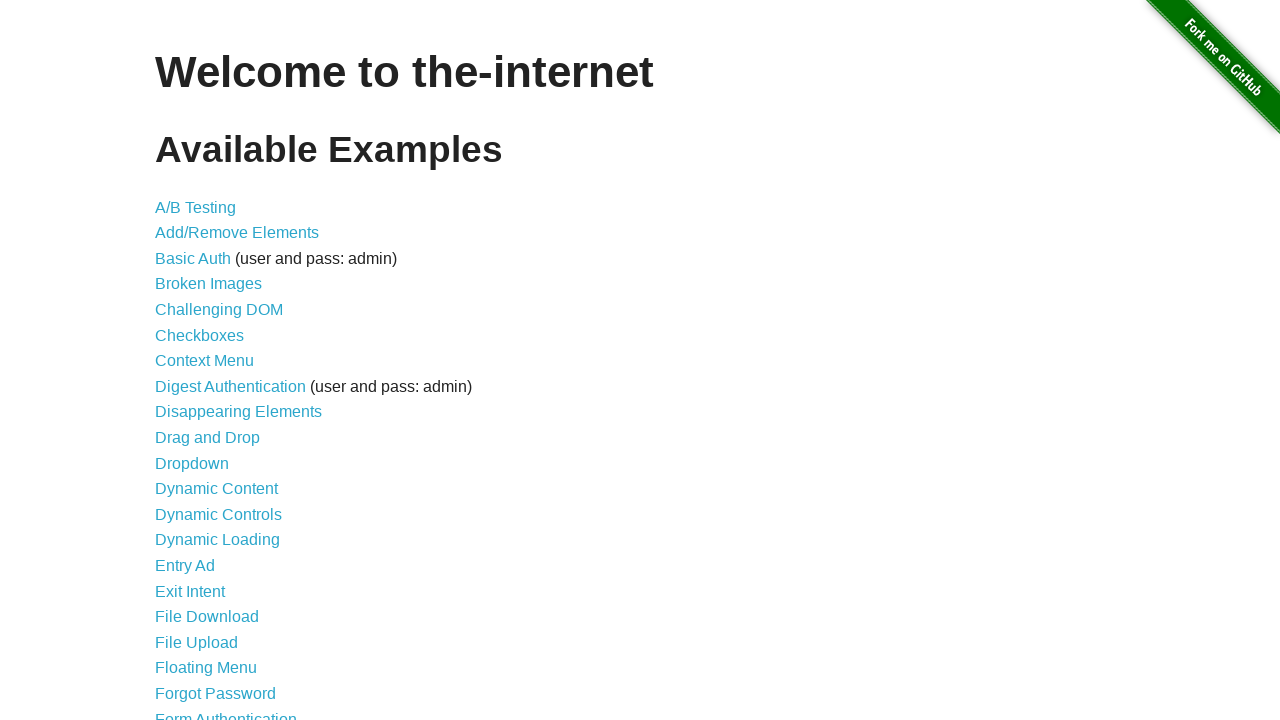